Navigates to a YouTube video and simulates pressing the spacebar to play/pause the video, then waits for 16 seconds before closing.

Starting URL: https://www.youtube.com/watch?v=dQw4w9WgXcQ

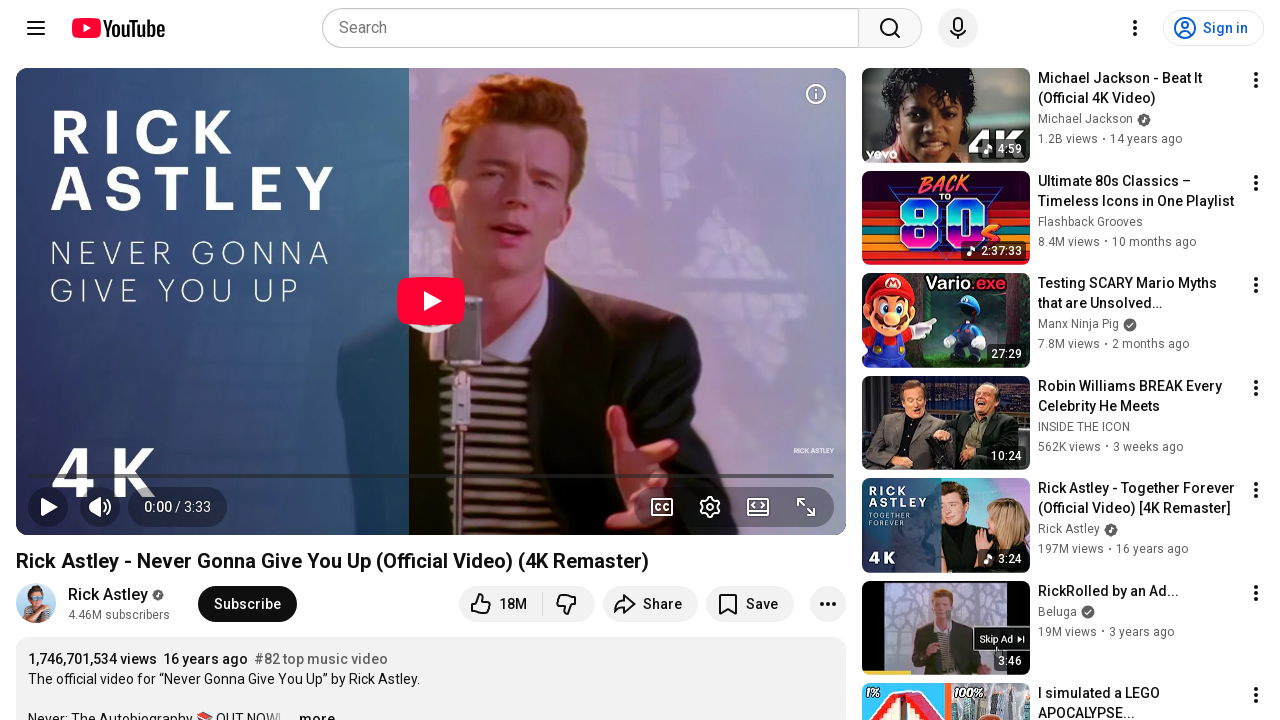

Navigated to YouTube video (dQw4w9WgXcQ)
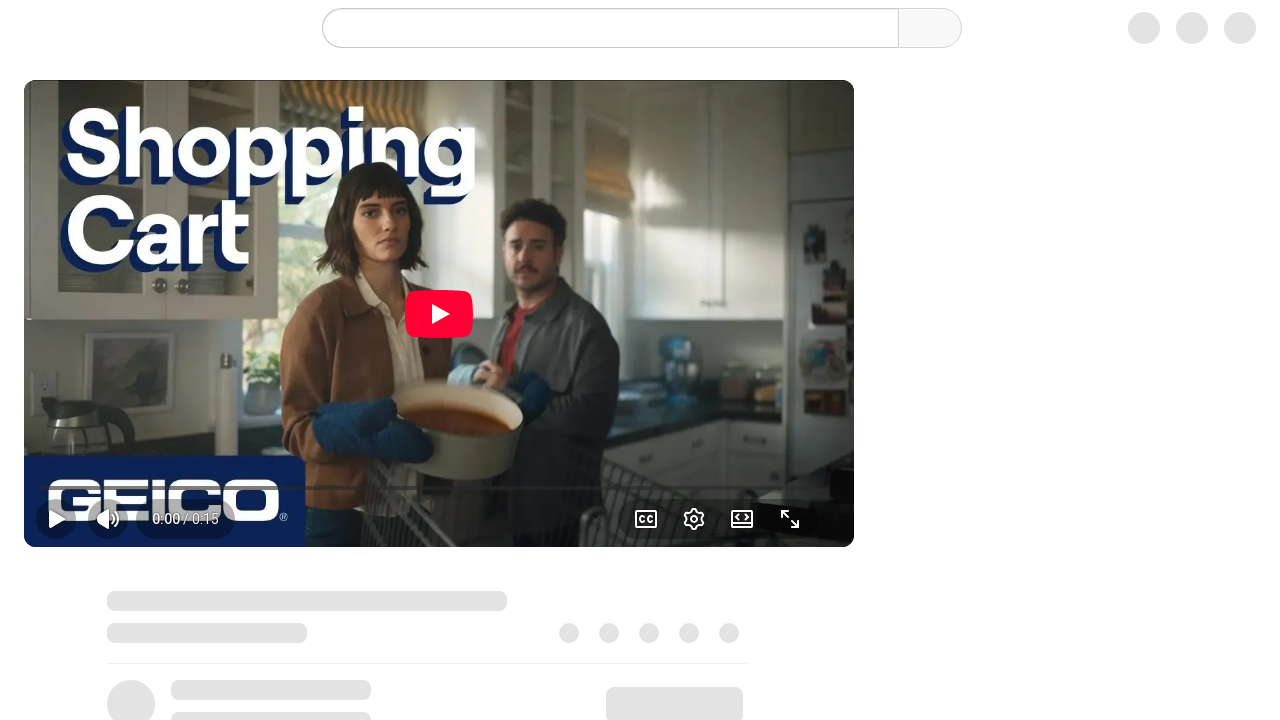

Pressed spacebar to play/pause the video
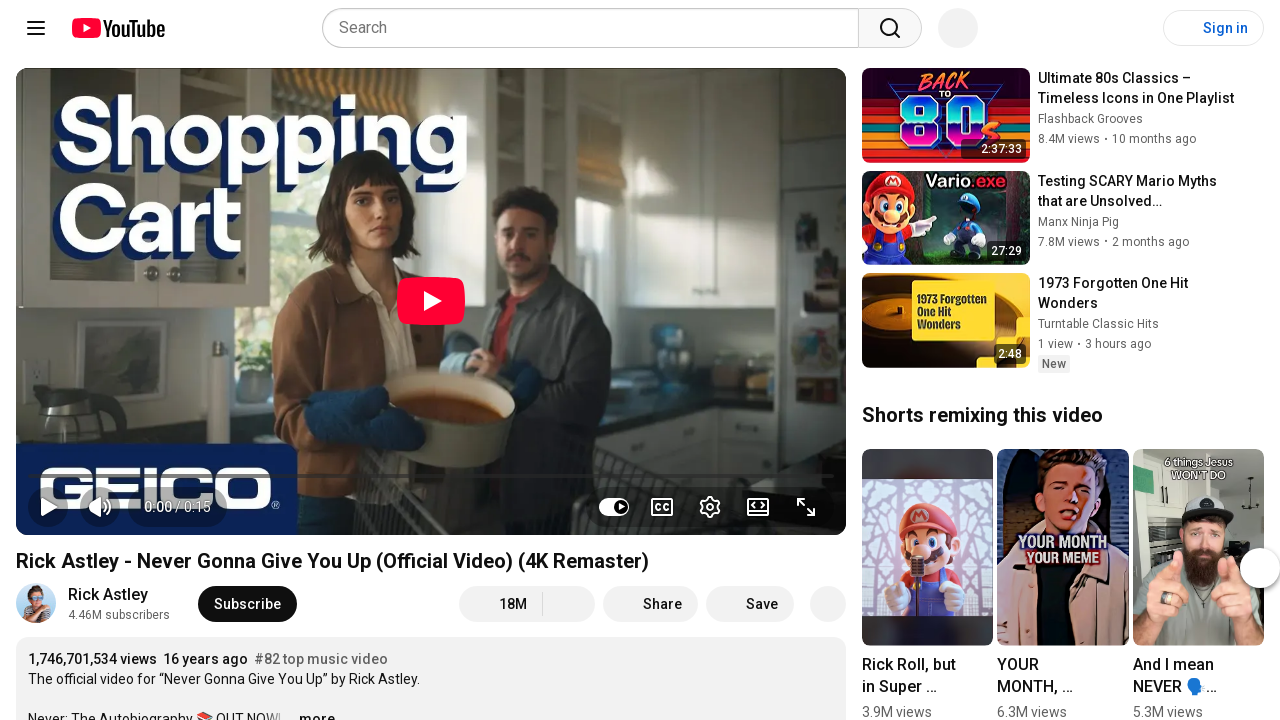

Waited for 16 seconds while video played
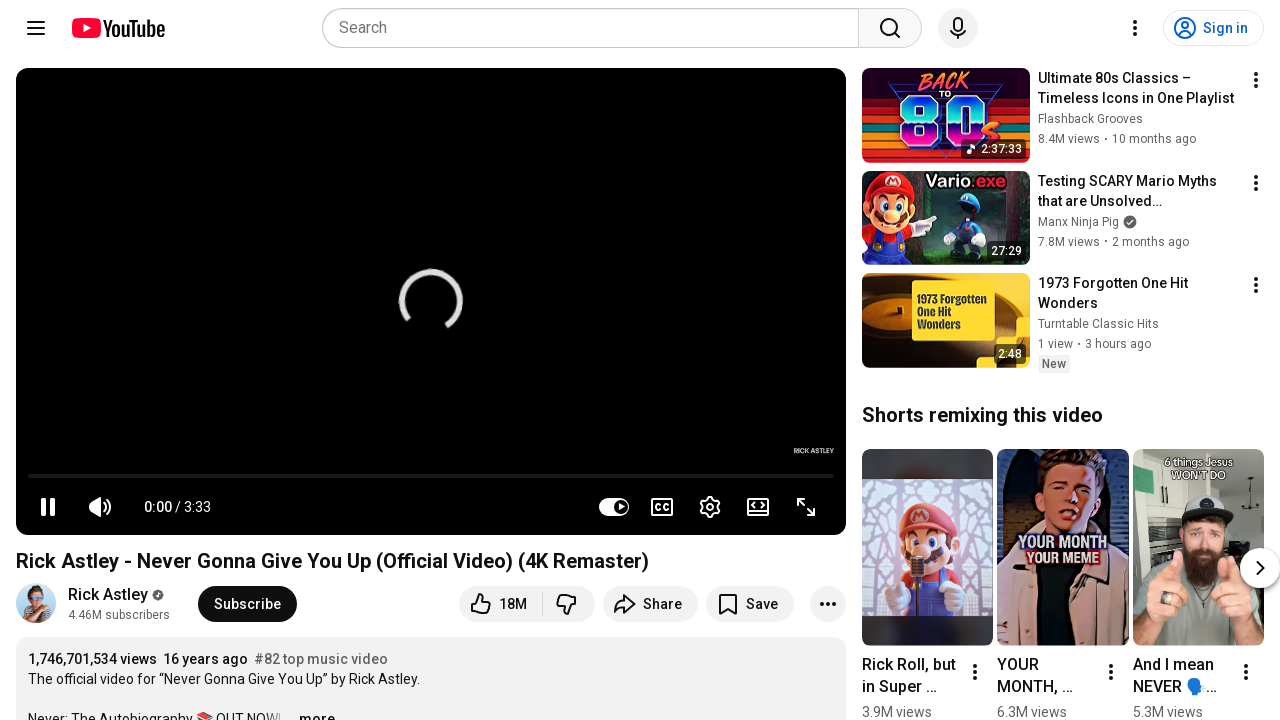

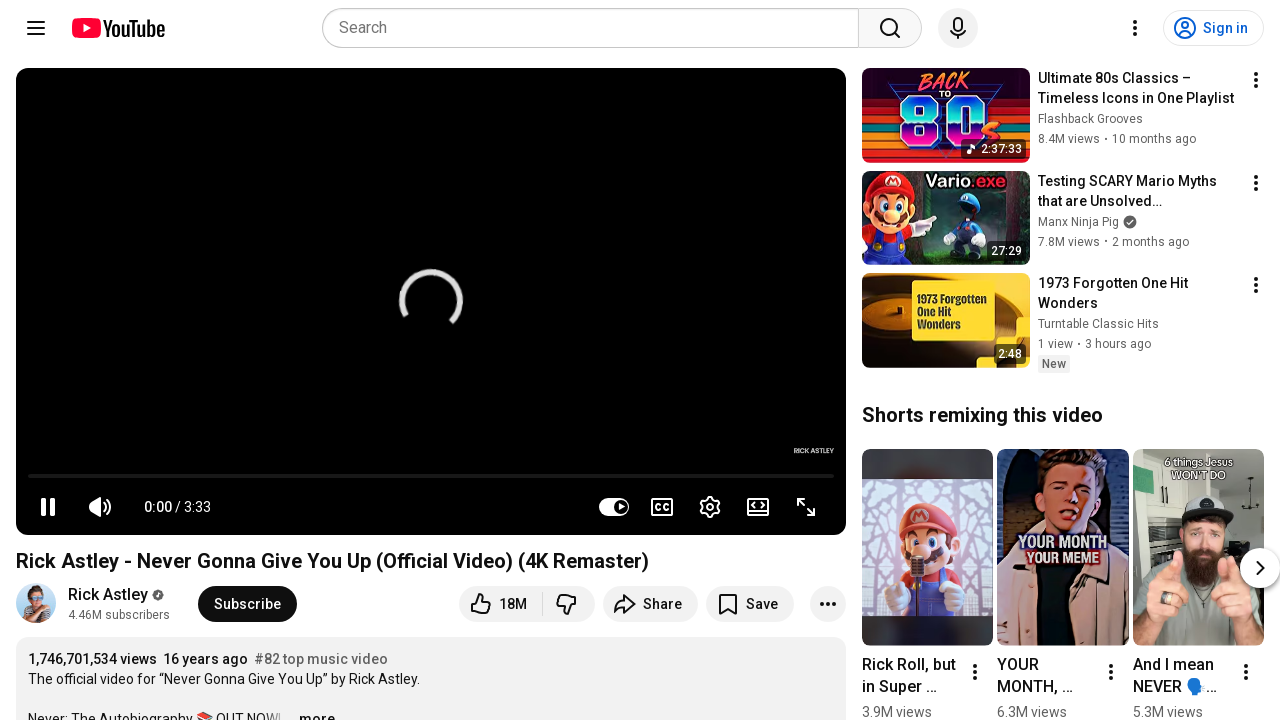